Navigates to an automation practice page and verifies that various elements are present including an autocomplete field and footer section

Starting URL: https://rahulshettyacademy.com/AutomationPractice/#

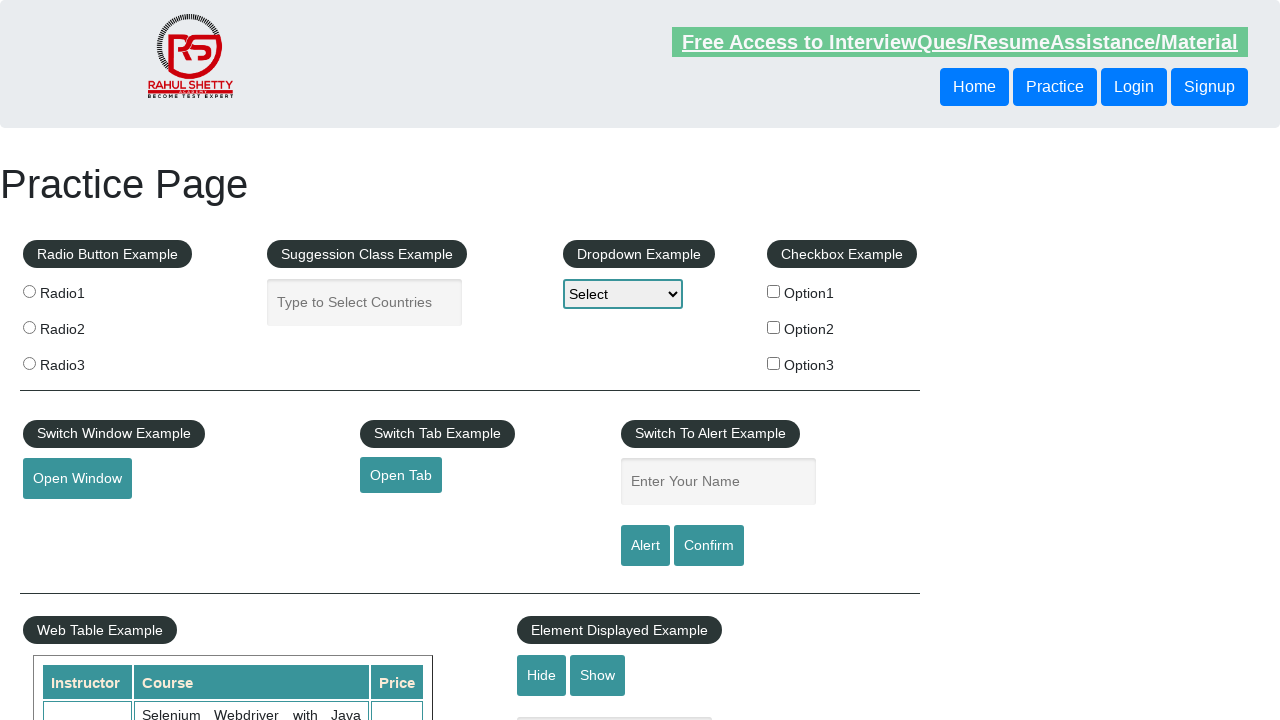

Waited for autocomplete field to load
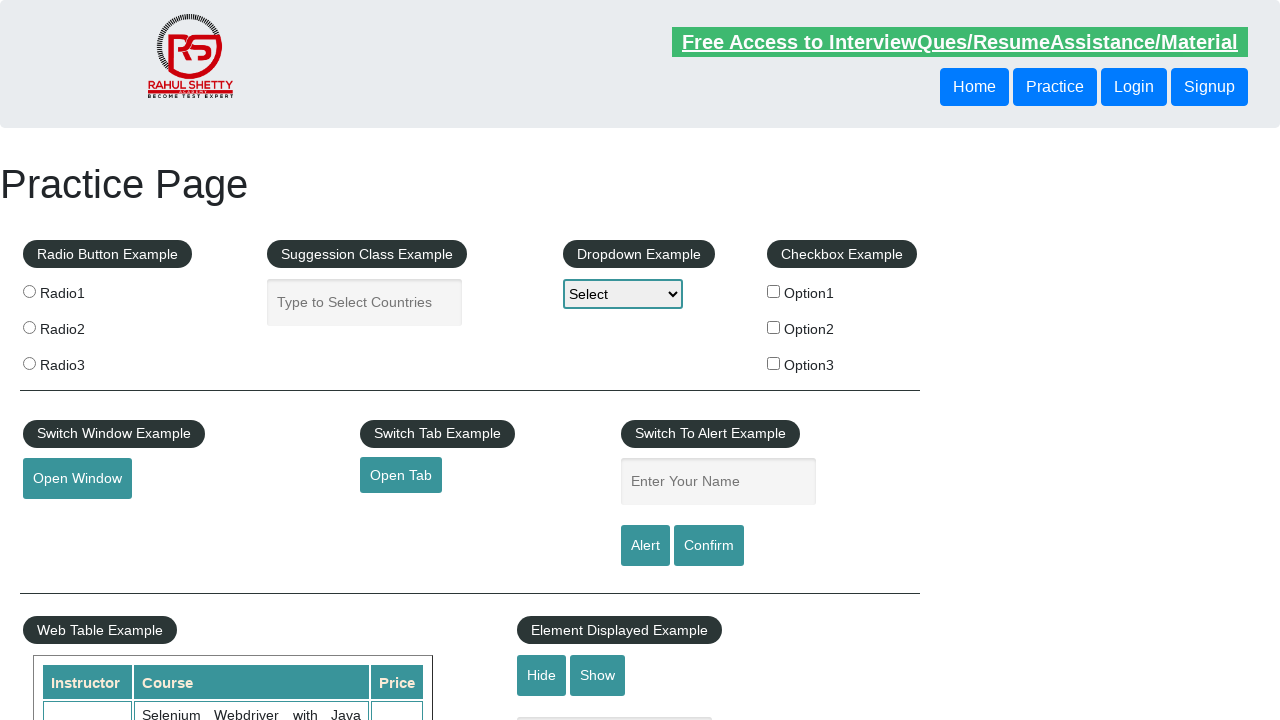

Waited for footer section to load
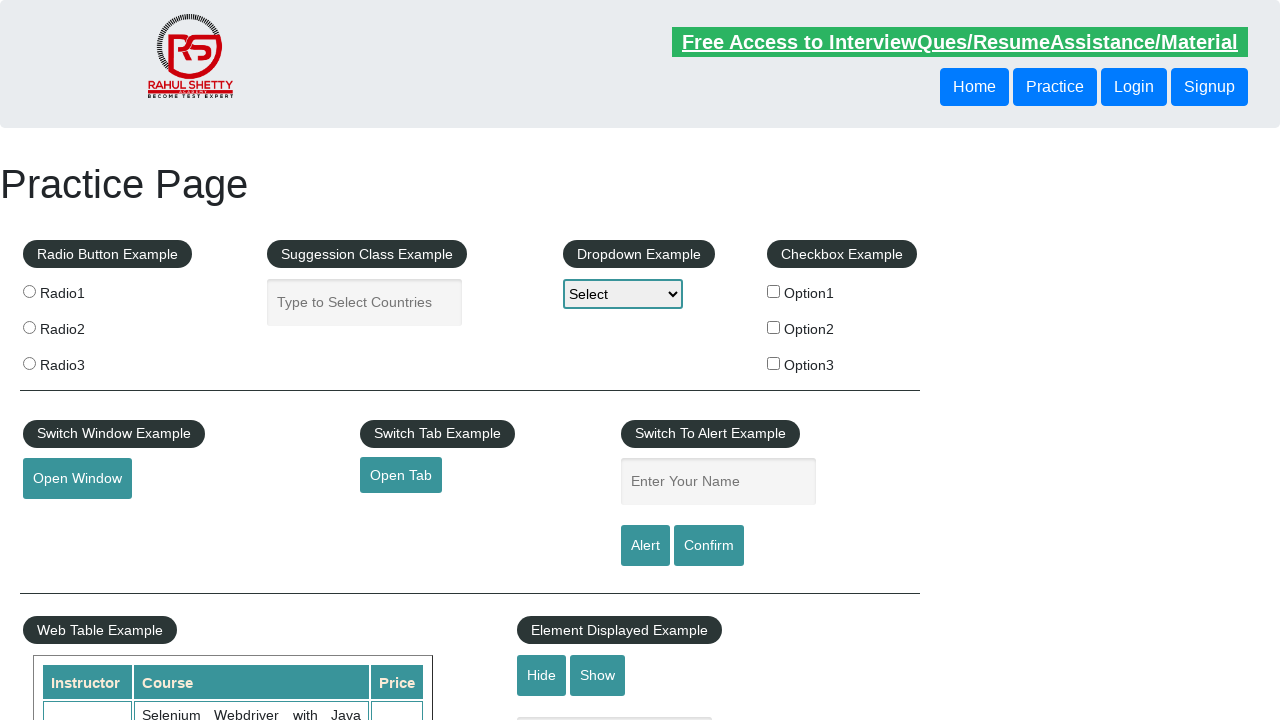

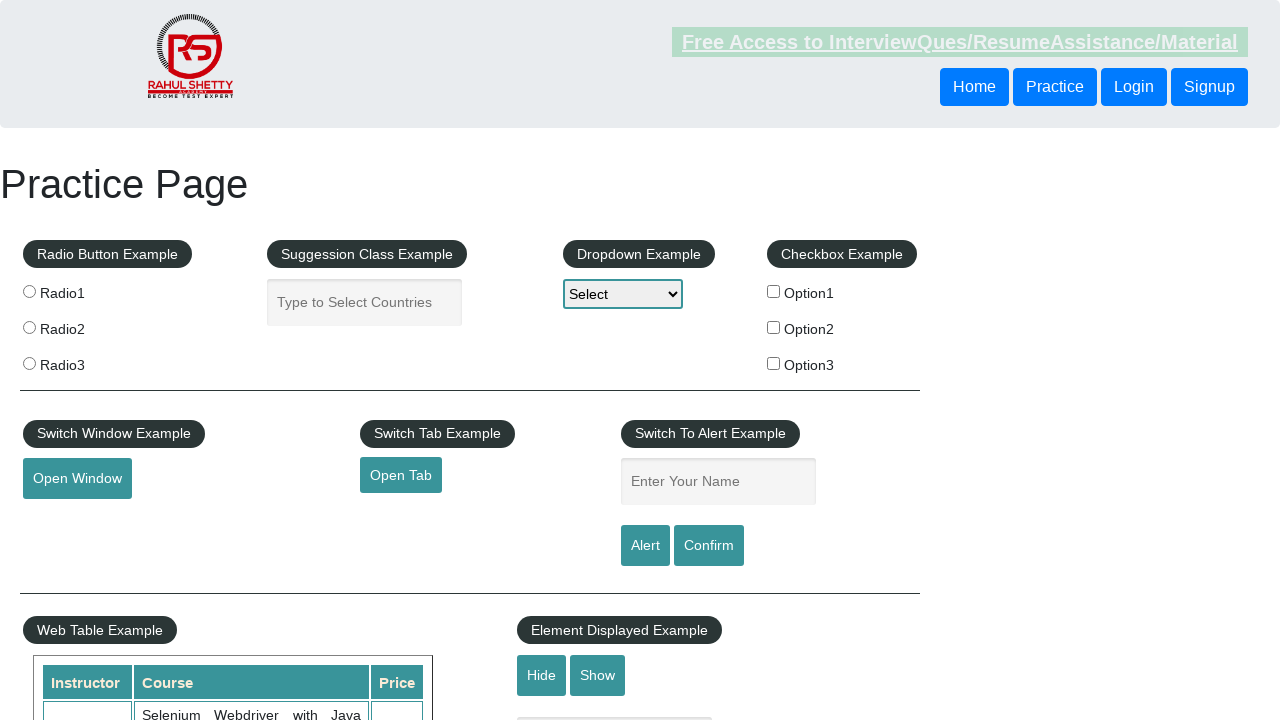